Navigates to the Taiwan Stock Exchange broker trading information page, switches to the page1 iframe, and enters a stock code (1216) into the stock number text field.

Starting URL: https://bsr.twse.com.tw/bshtm/

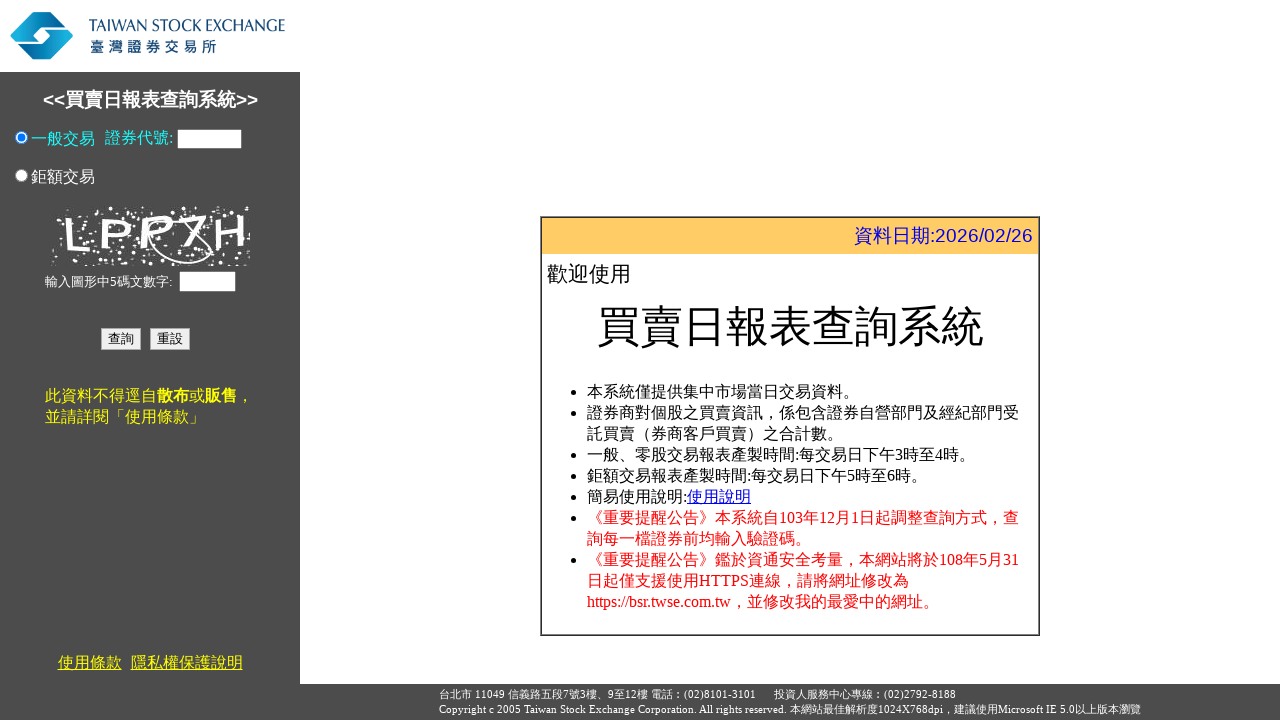

Navigated to Taiwan Stock Exchange broker trading information page
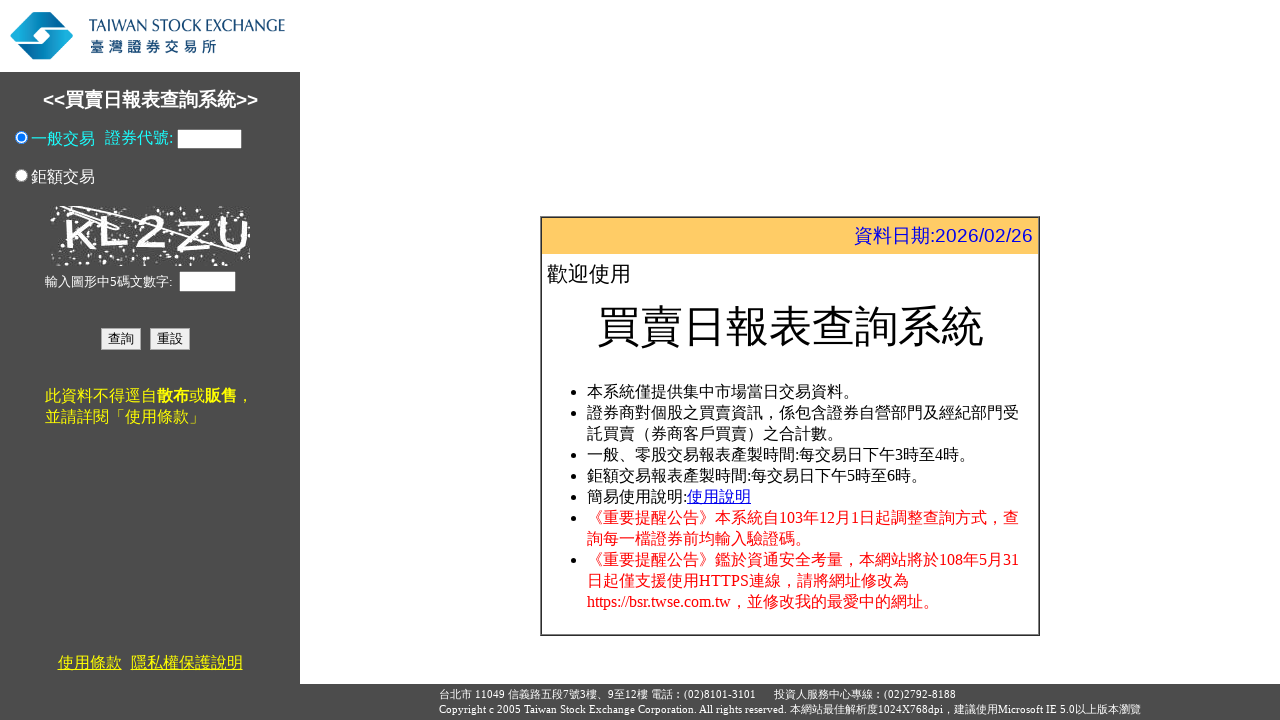

Located page1 iframe
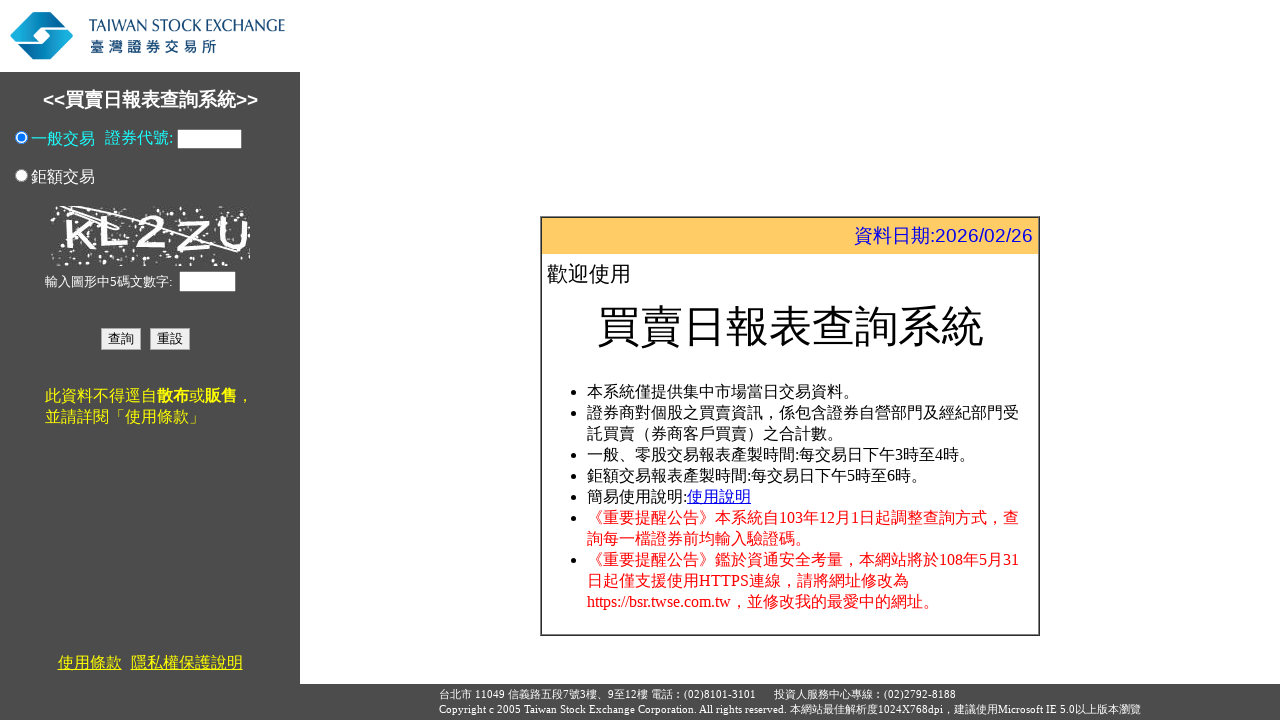

Stock number text field became visible
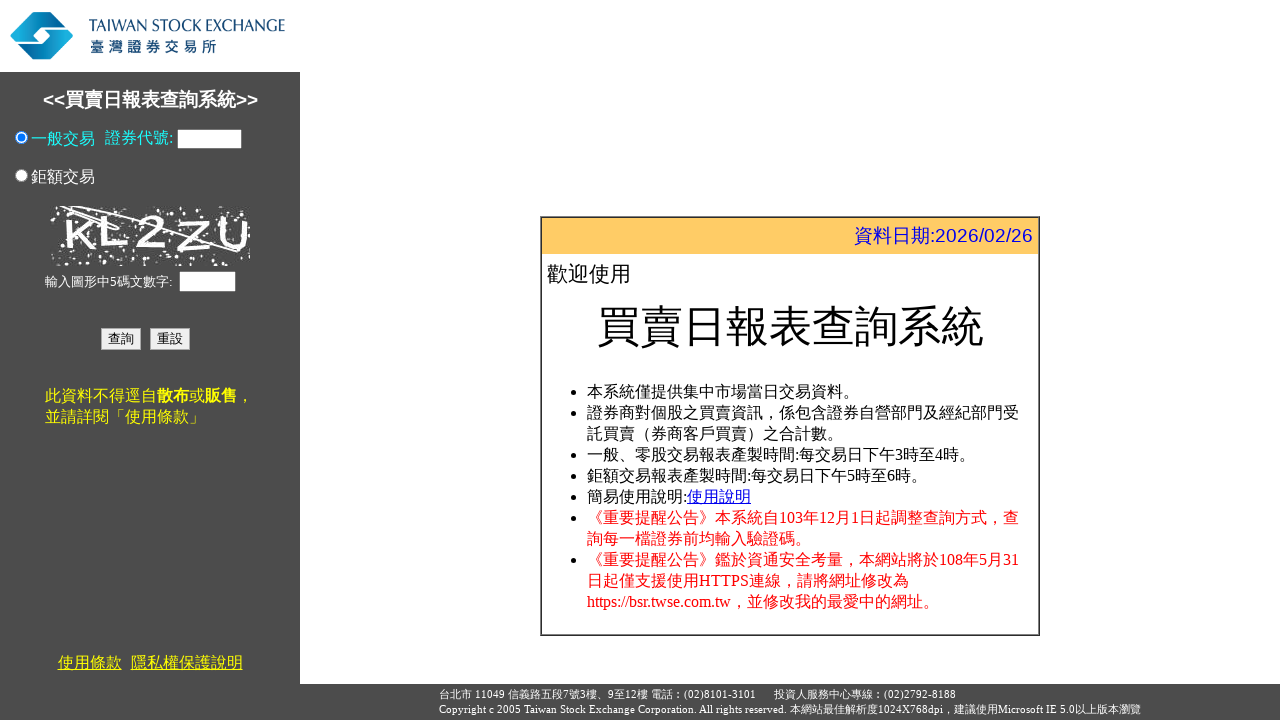

Entered stock code '1216' into the stock number text field on frame[name='page1'] >> internal:control=enter-frame >> #TextBox_Stkno
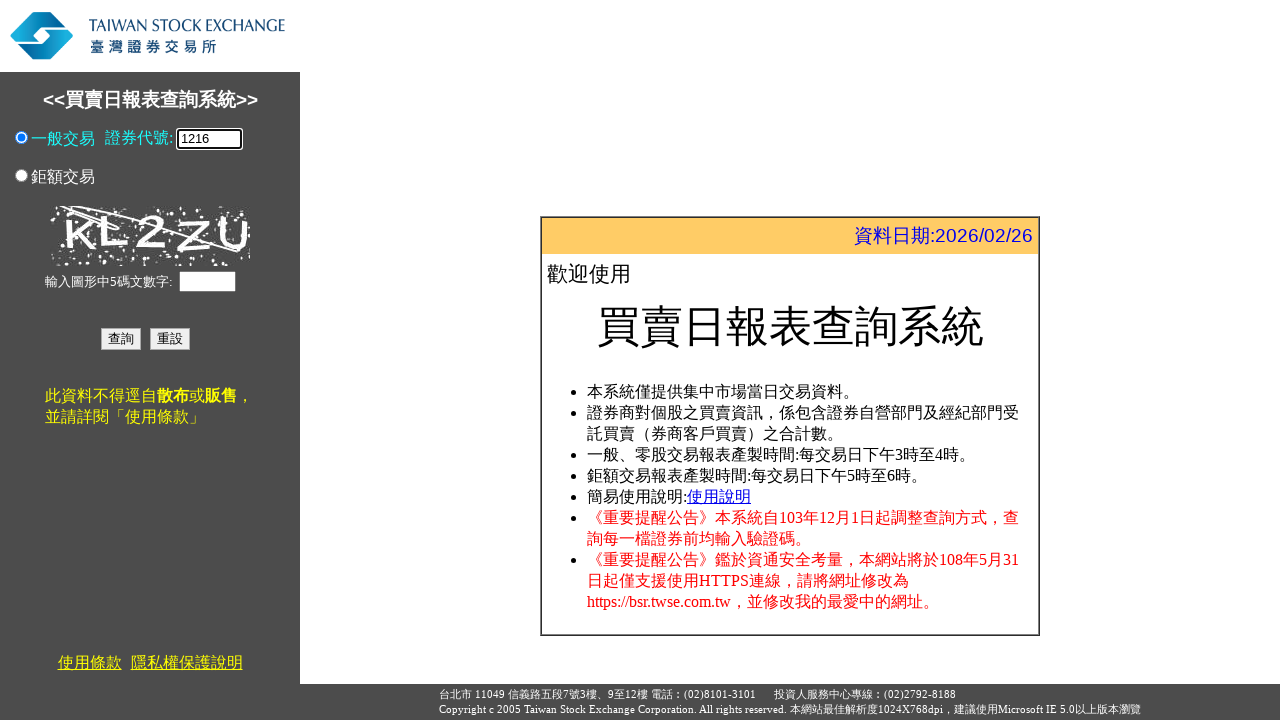

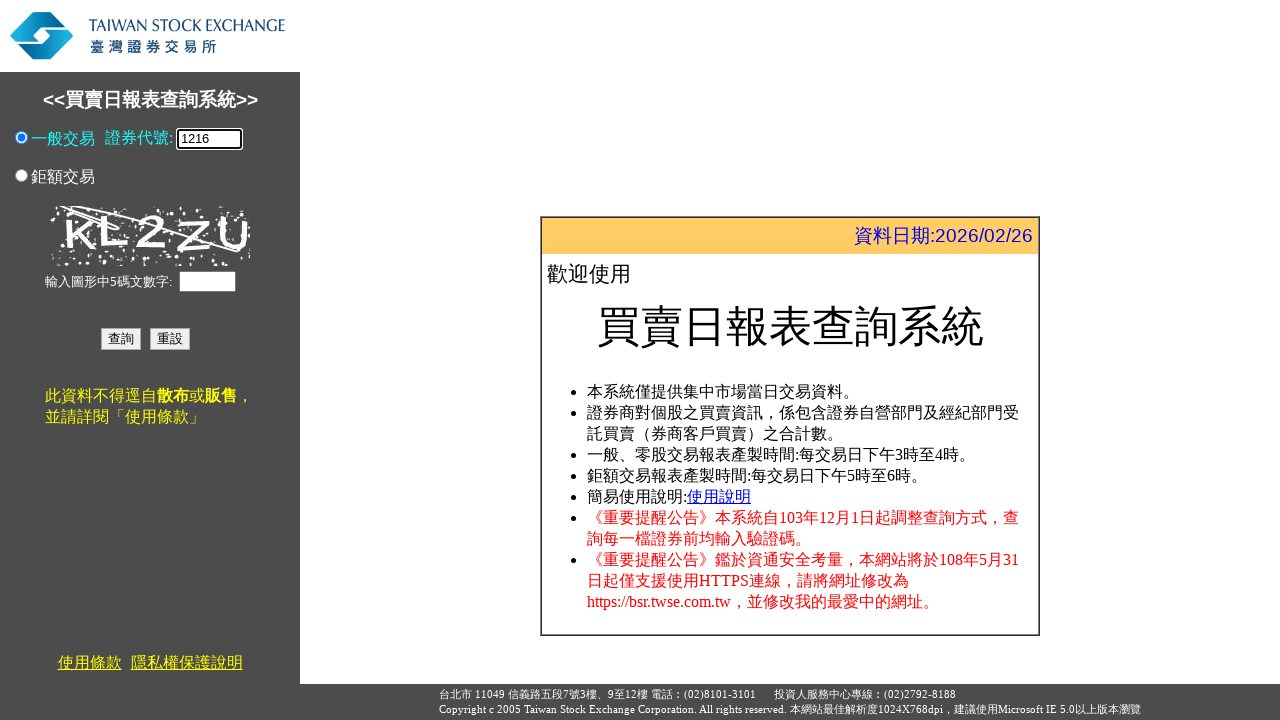